Opens a browser, minimizes the window, navigates to Thuraya services page, and refreshes the page

Starting URL: https://services.thuraya.com/Bills/index.jsp

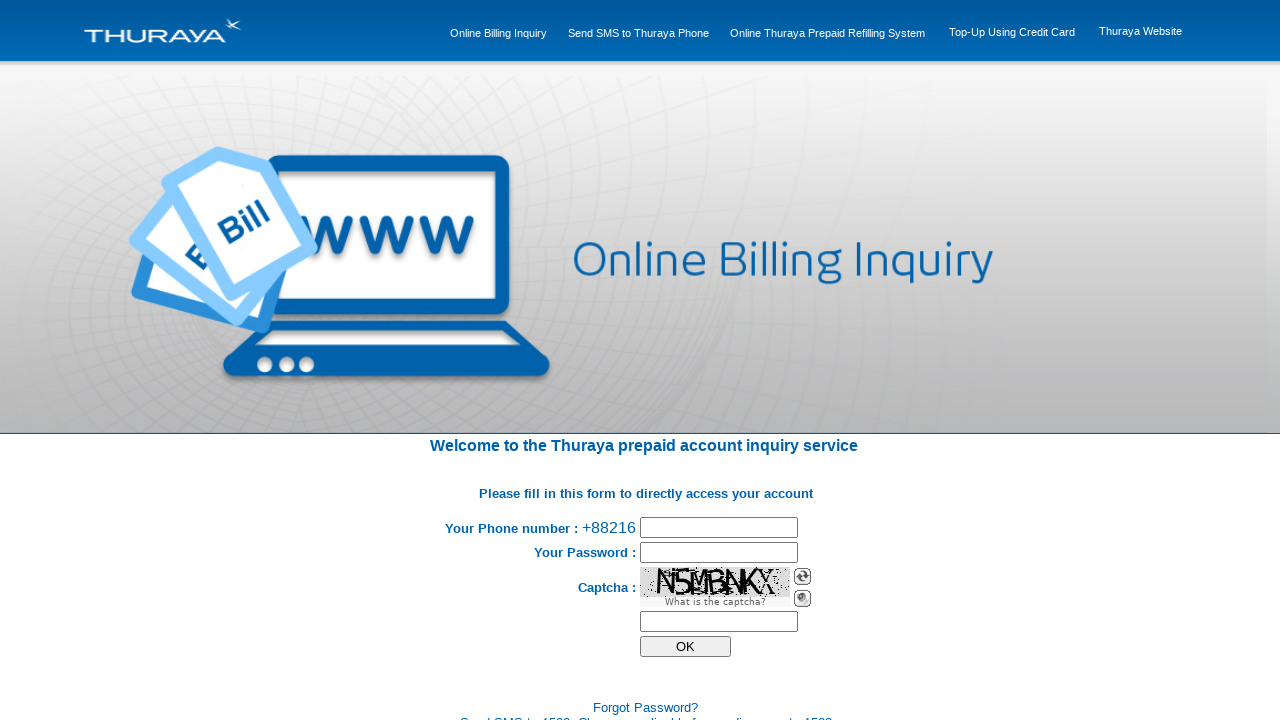

Reloaded the Thuraya services page
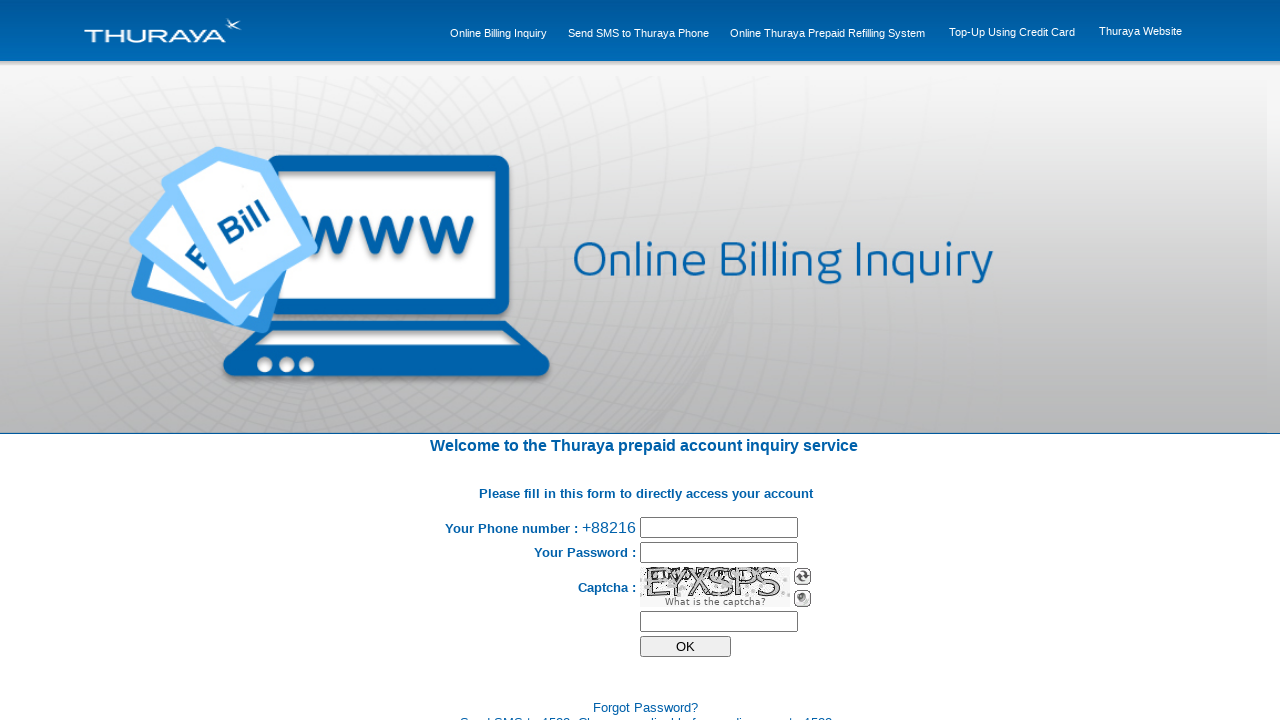

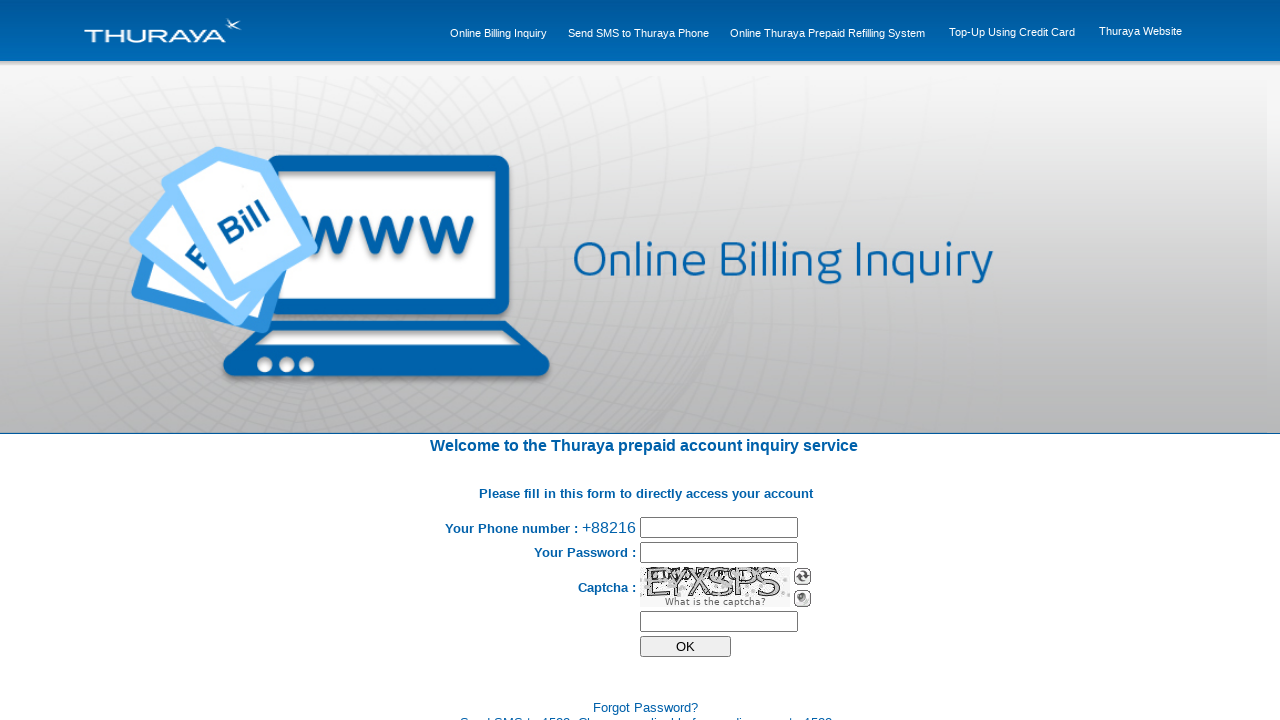